Tests filtering to display all items after applying other filters

Starting URL: https://demo.playwright.dev/todomvc

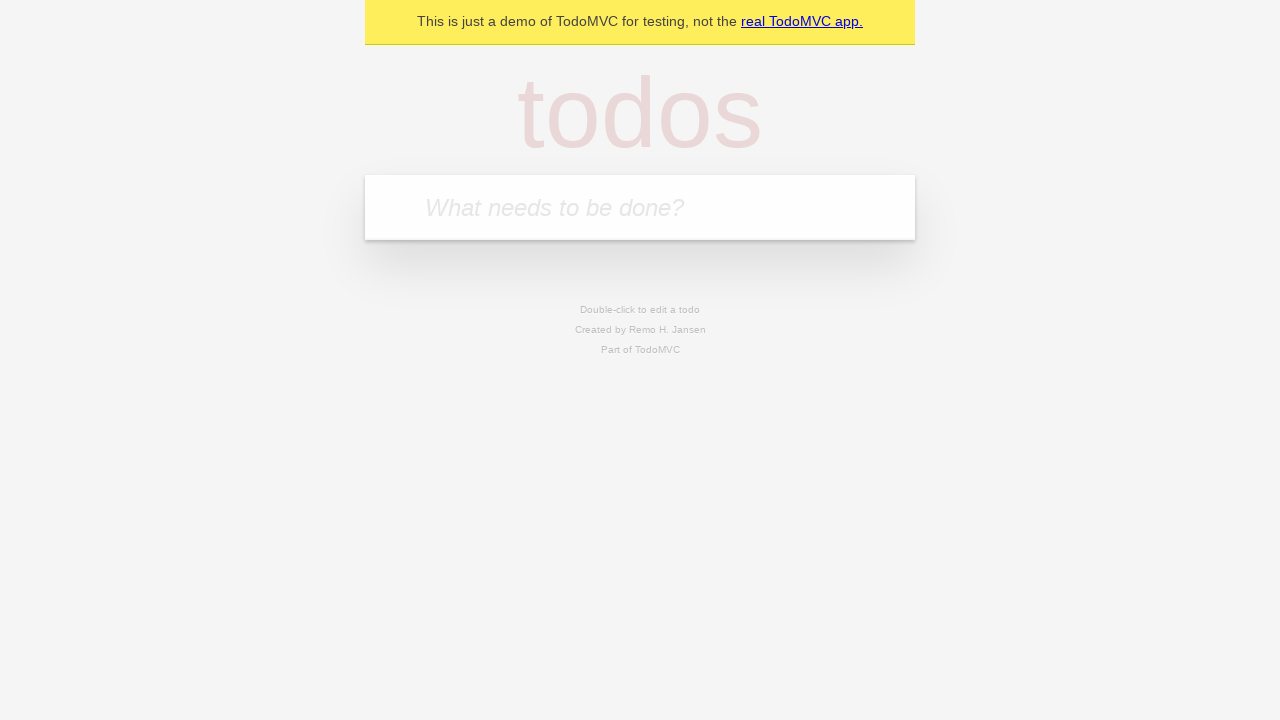

Filled first todo item: 'buy some cheese' on .new-todo
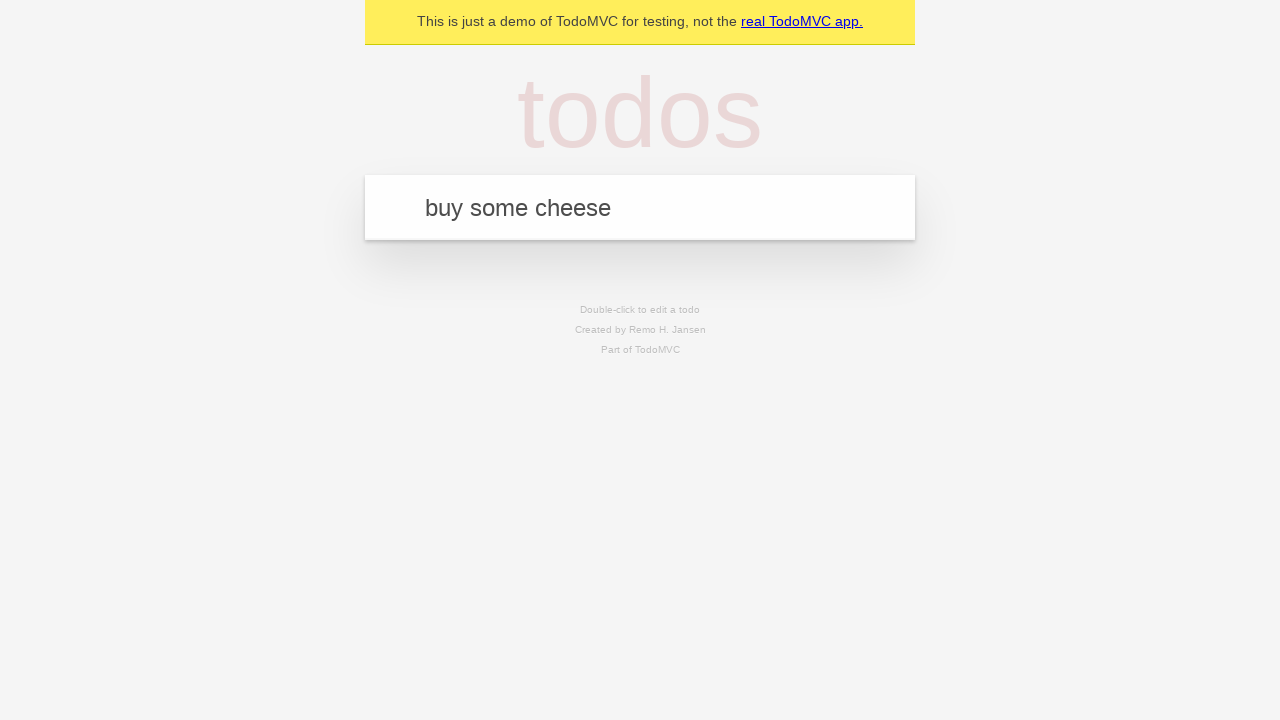

Pressed Enter to add first todo item on .new-todo
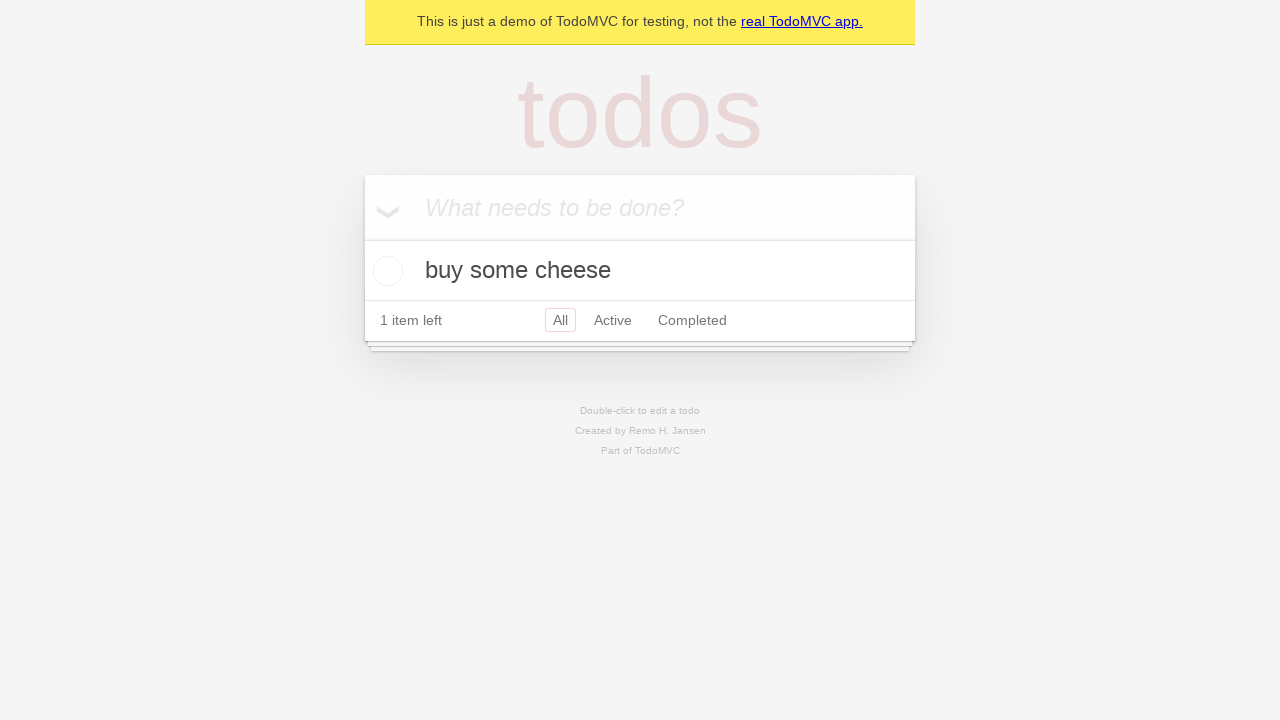

Filled second todo item: 'feed the cat' on .new-todo
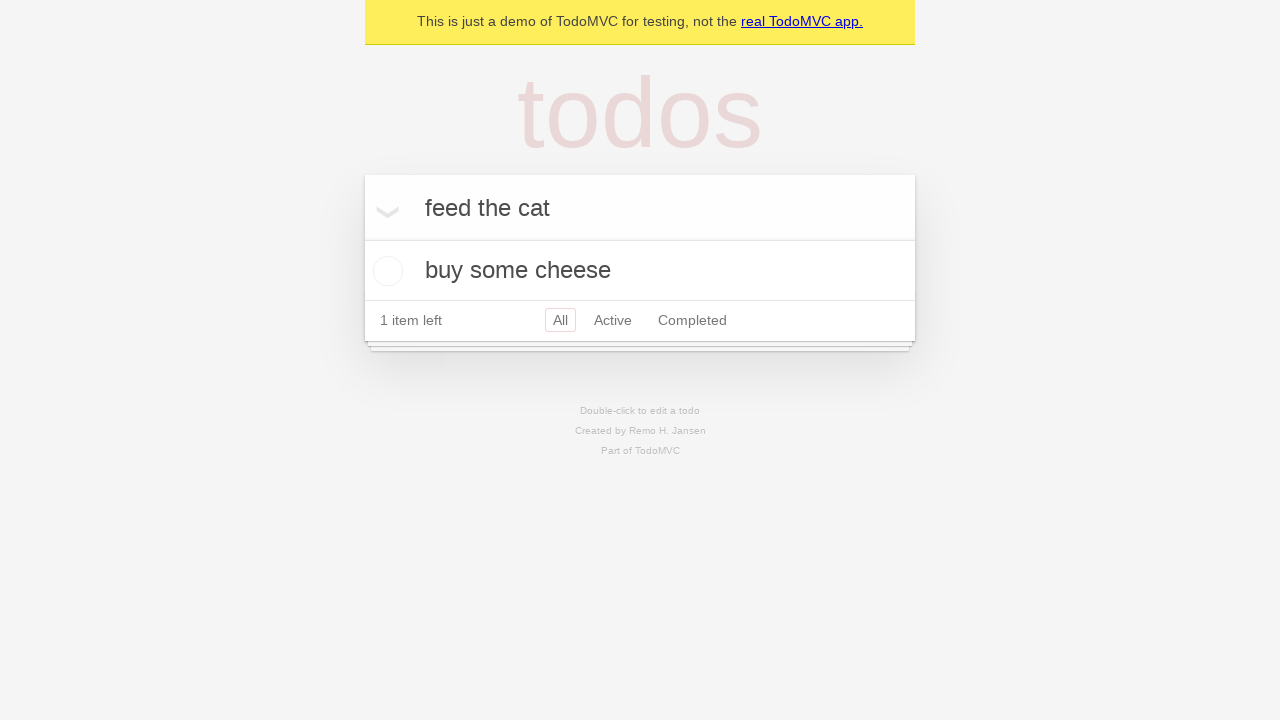

Pressed Enter to add second todo item on .new-todo
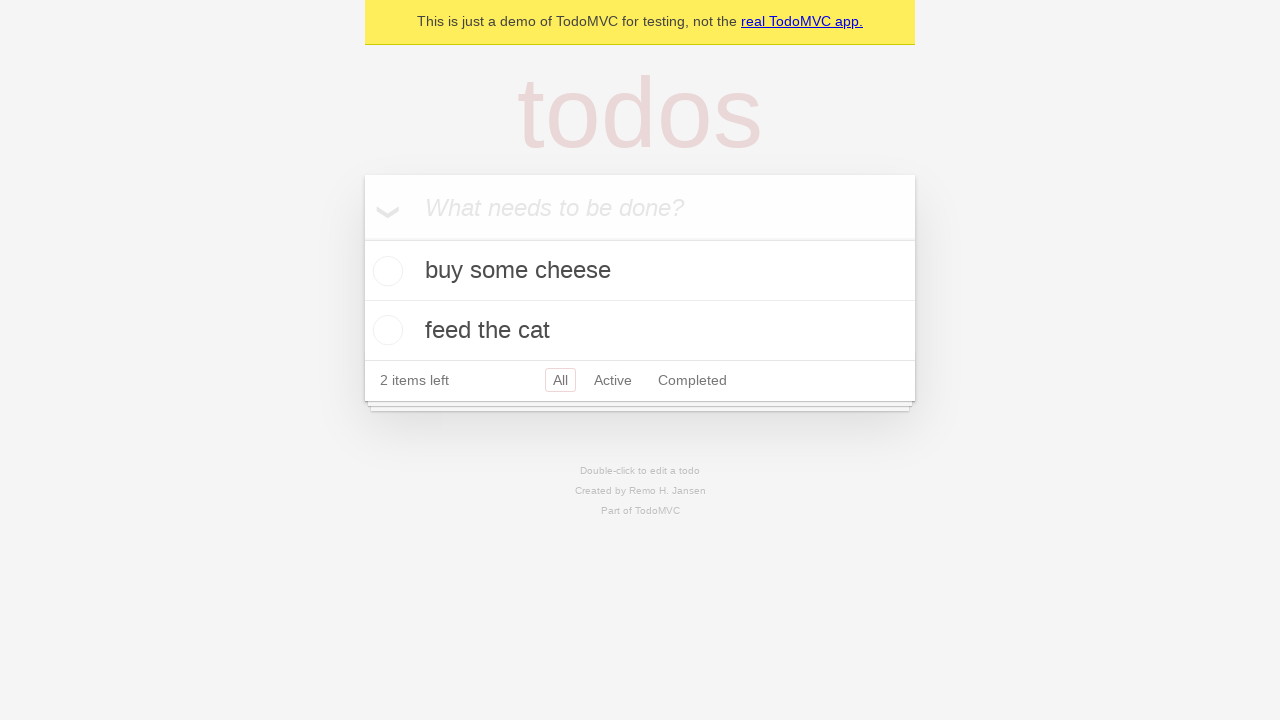

Filled third todo item: 'book a doctors appointment' on .new-todo
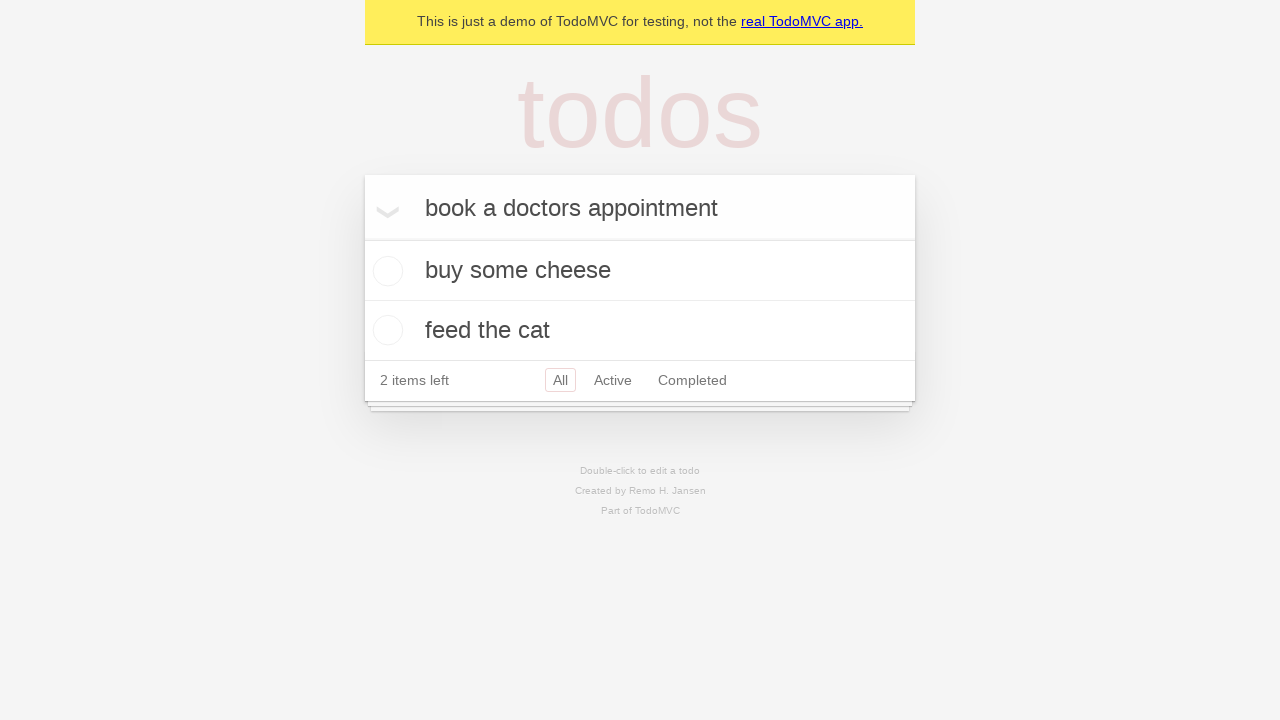

Pressed Enter to add third todo item on .new-todo
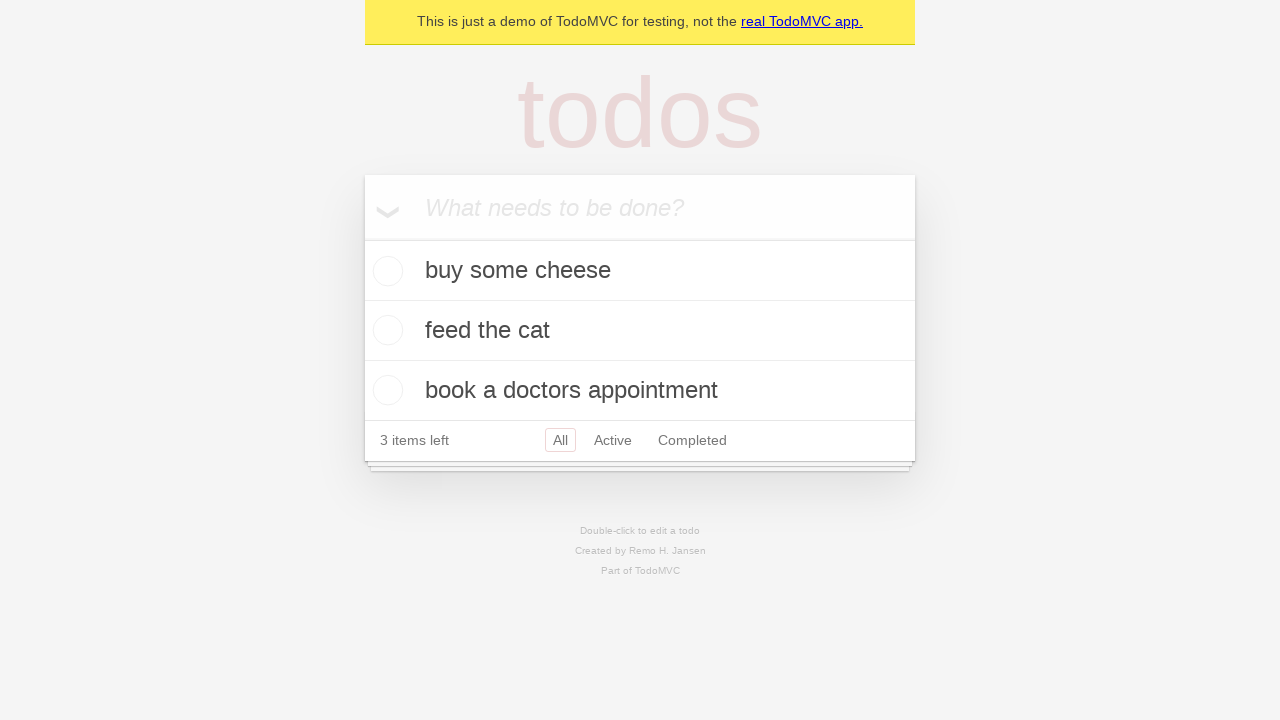

Waited for all three todo items to be displayed
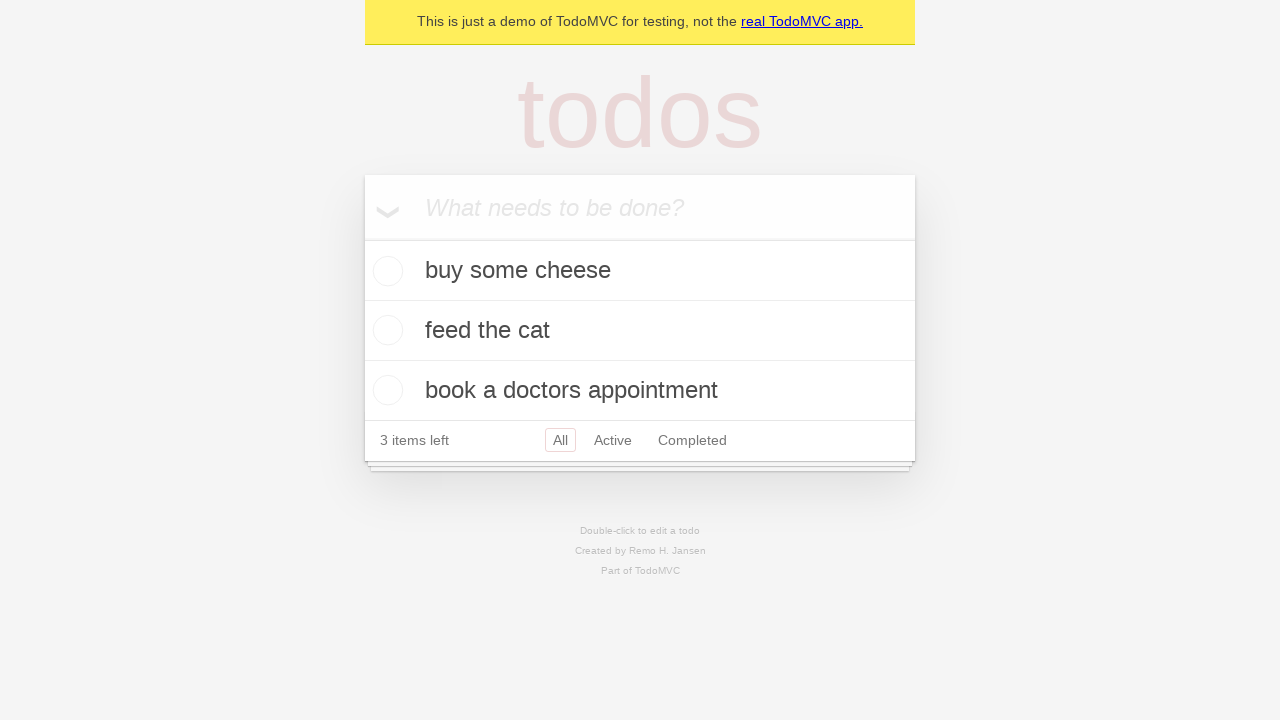

Checked the second todo item as completed at (385, 330) on .todo-list li .toggle >> nth=1
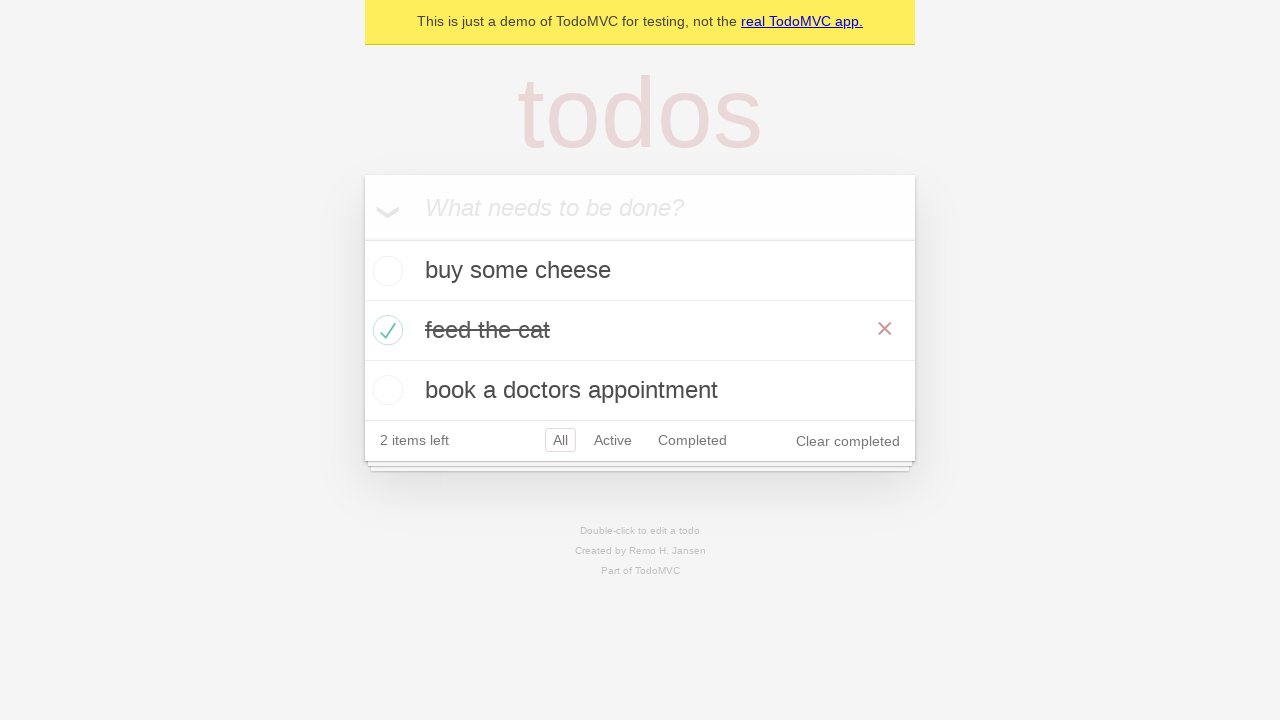

Clicked 'Active' filter to display only active items at (613, 440) on .filters >> text=Active
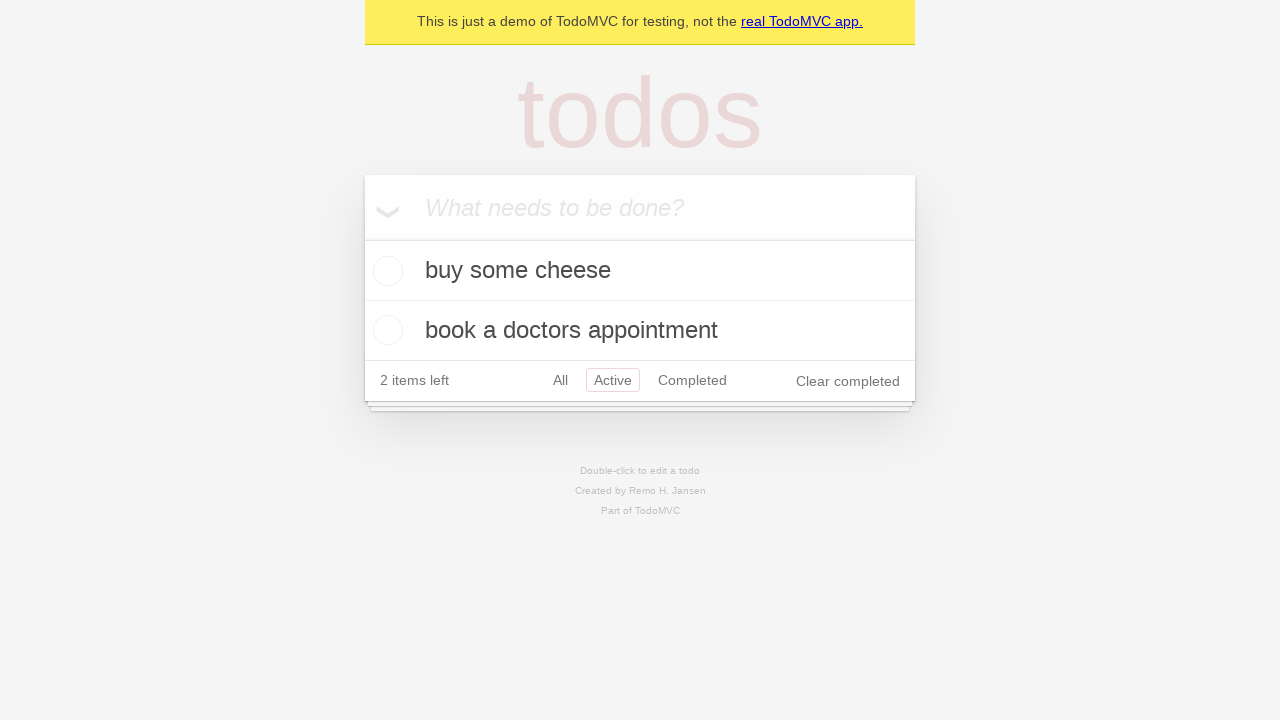

Clicked 'Completed' filter to display only completed items at (692, 380) on .filters >> text=Completed
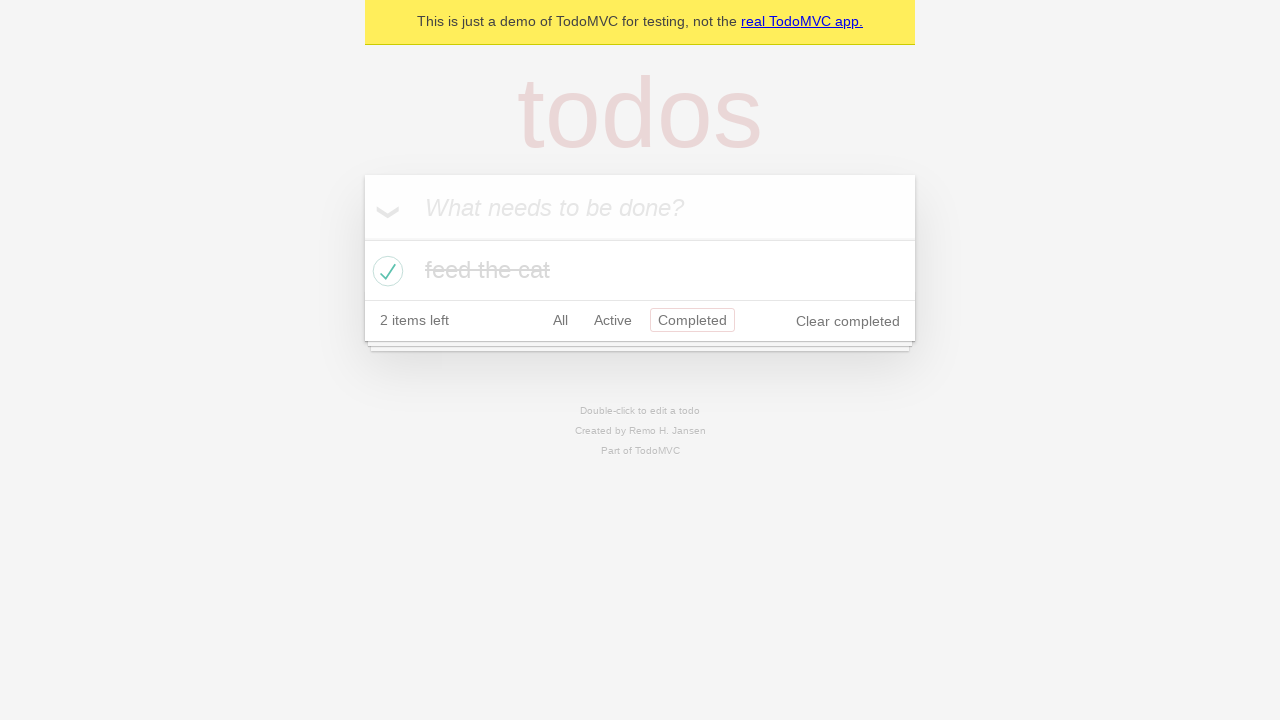

Clicked 'All' filter to display all items at (560, 320) on .filters >> text=All
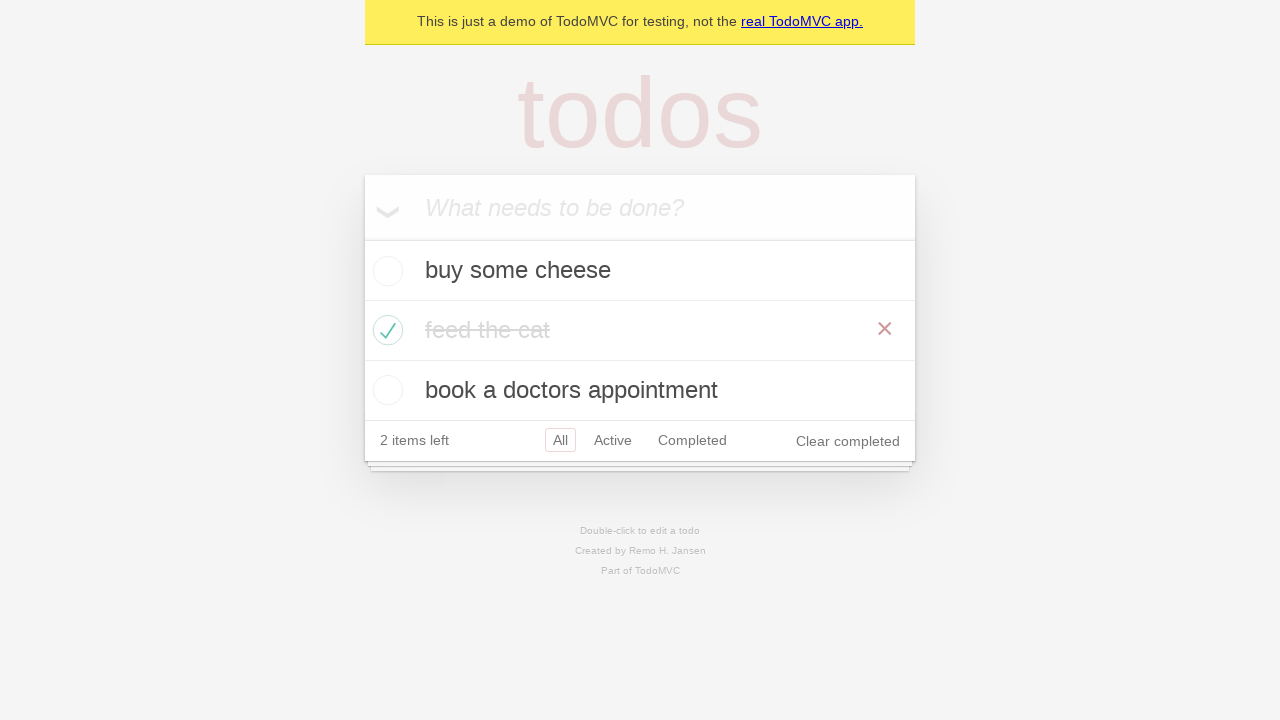

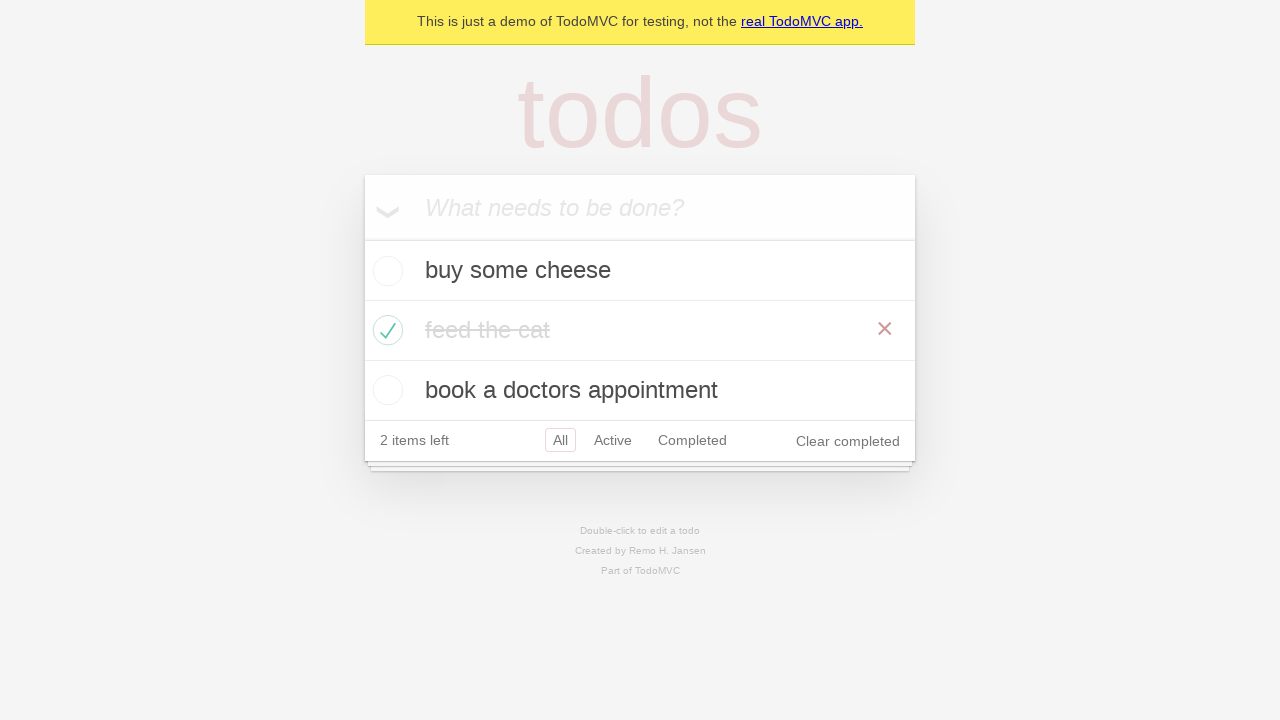